Tests various alert interactions including immediate alerts, timed alerts, and confirmation dialogs on the DemoQA alerts page

Starting URL: https://demoqa.com/alerts

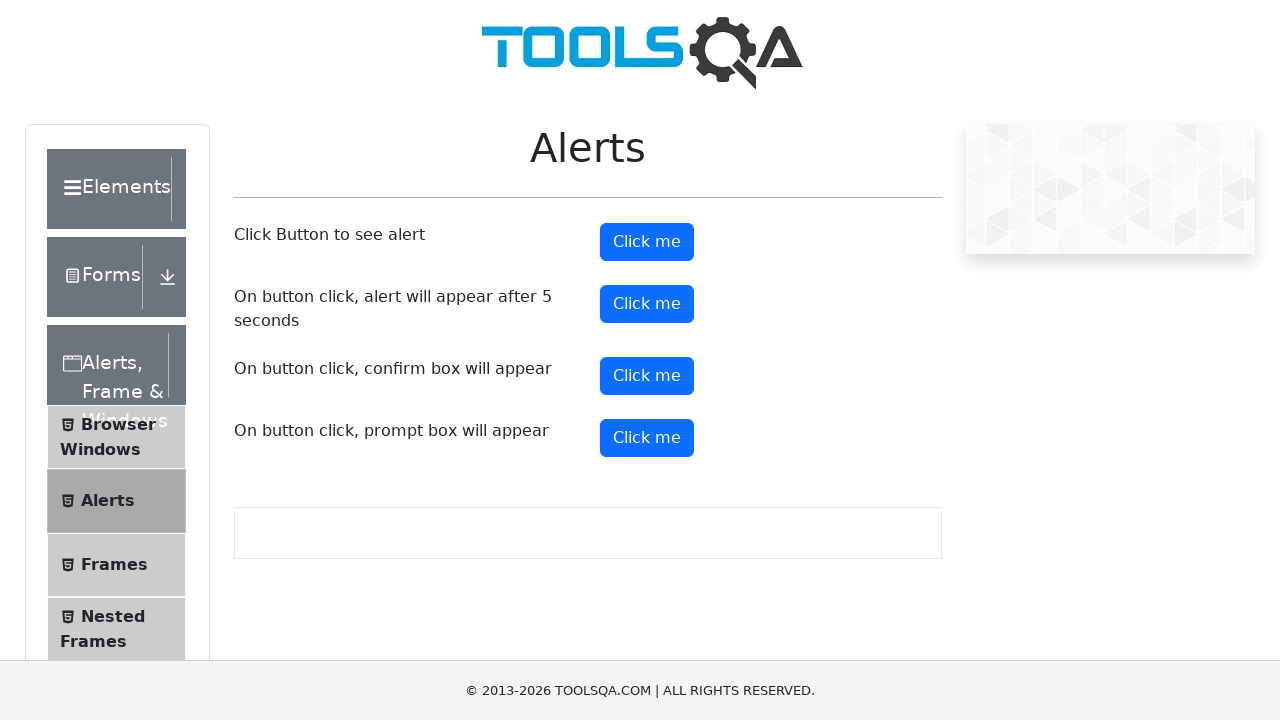

Clicked alert button to trigger immediate alert at (647, 242) on #alertButton
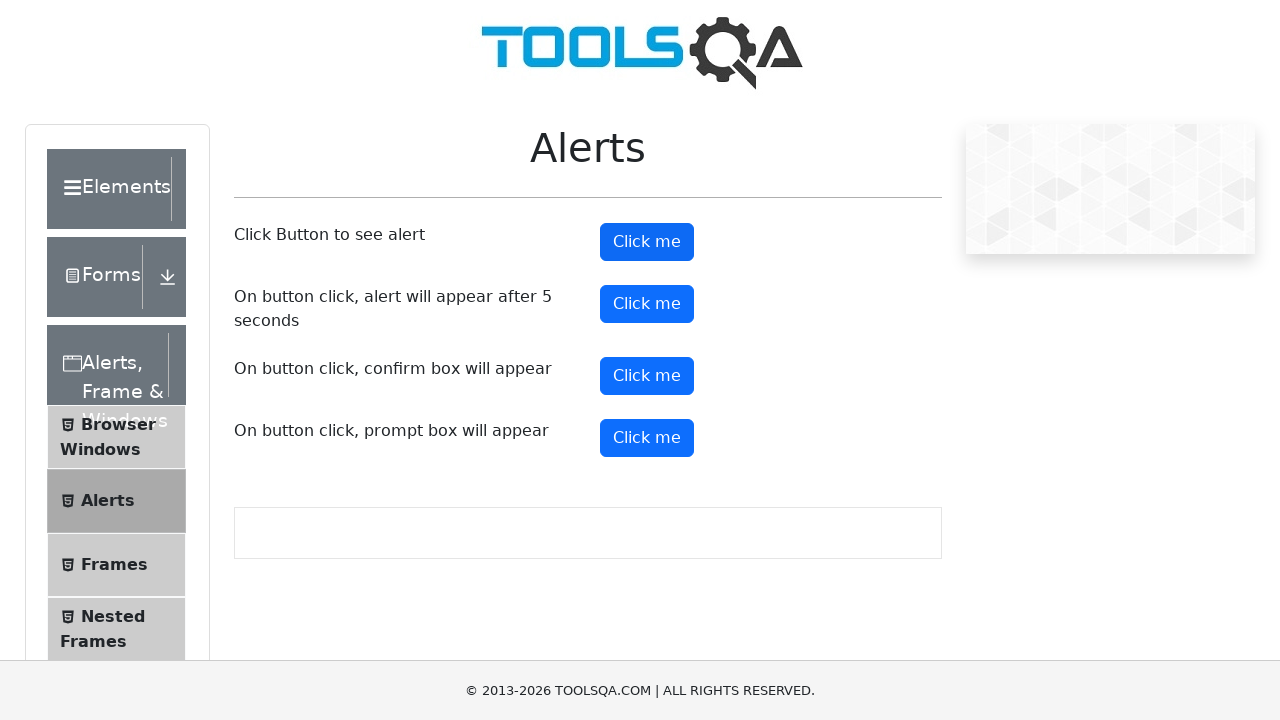

Set up dialog handler to accept alerts
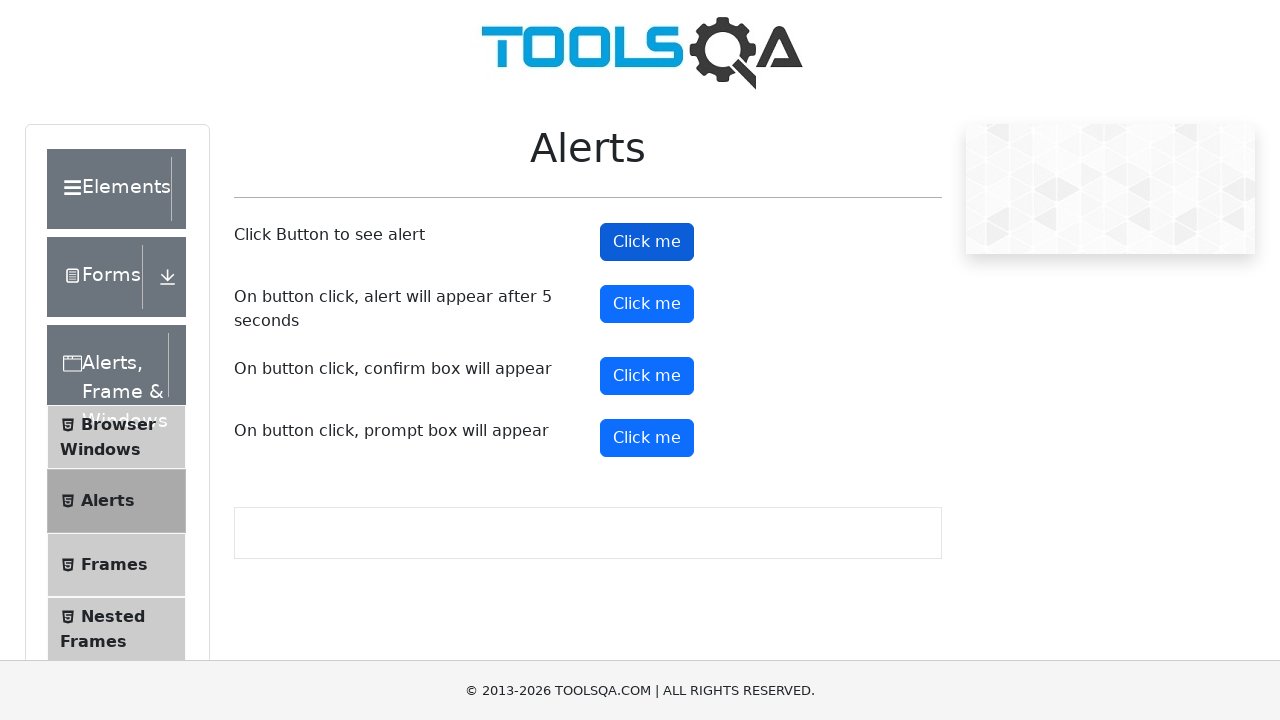

Scrolled timer alert button into view
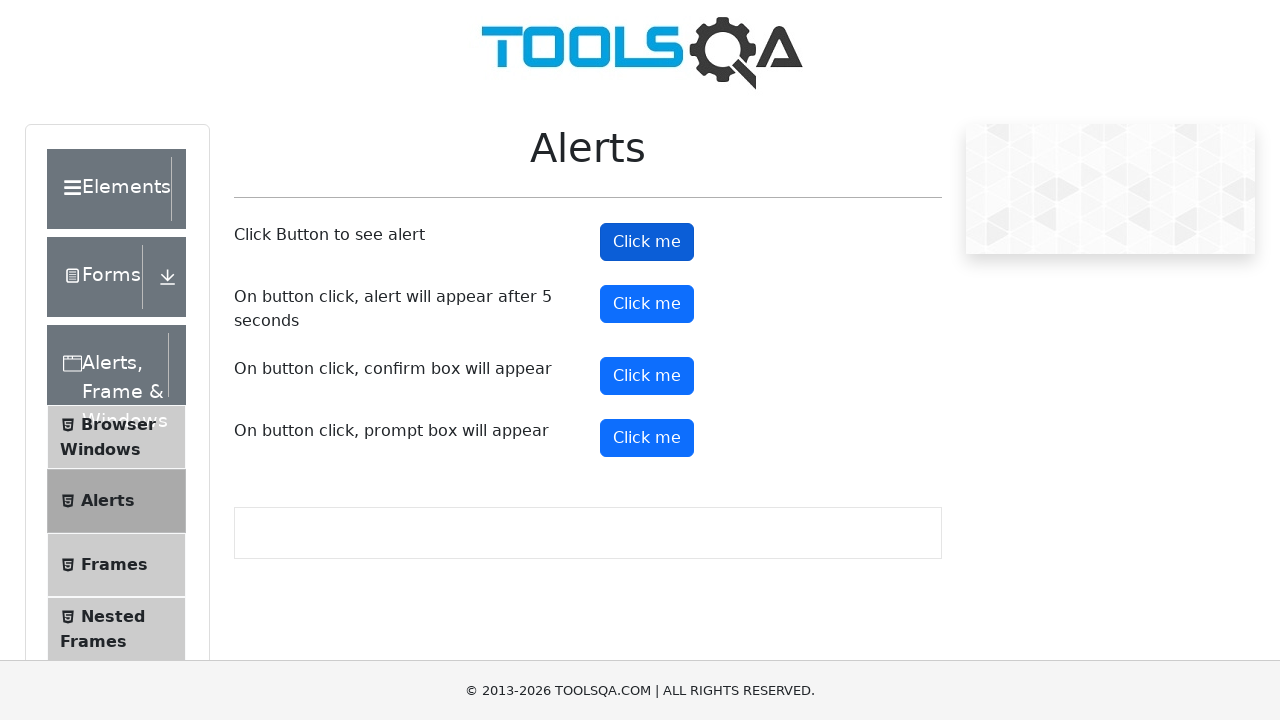

Clicked timer alert button to trigger timed alert at (647, 304) on #timerAlertButton
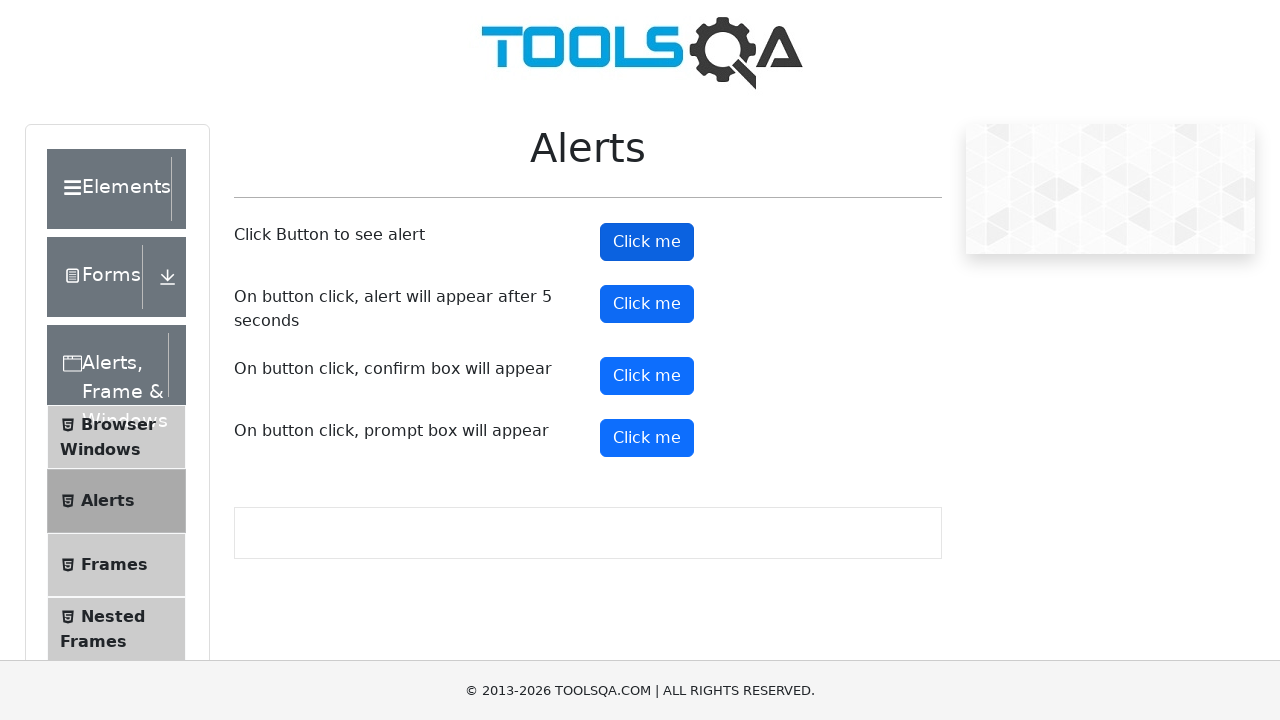

Clicked confirm button to trigger confirmation dialog at (647, 376) on #confirmButton
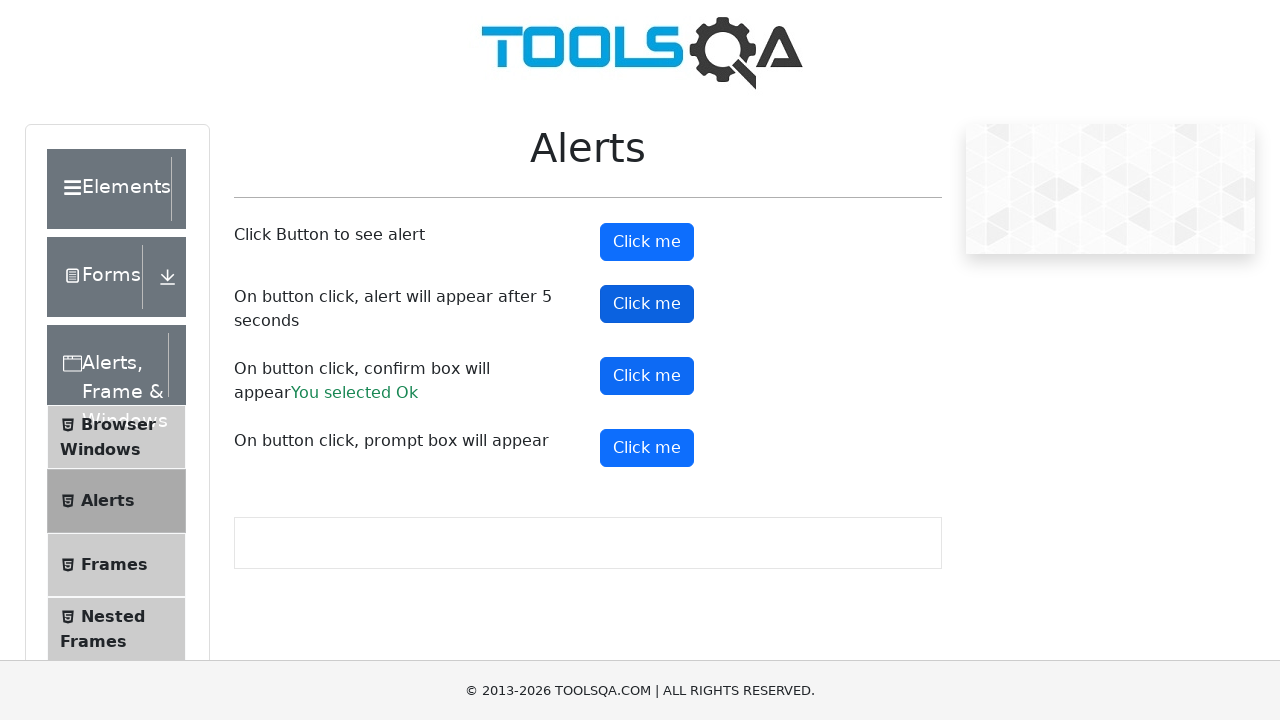

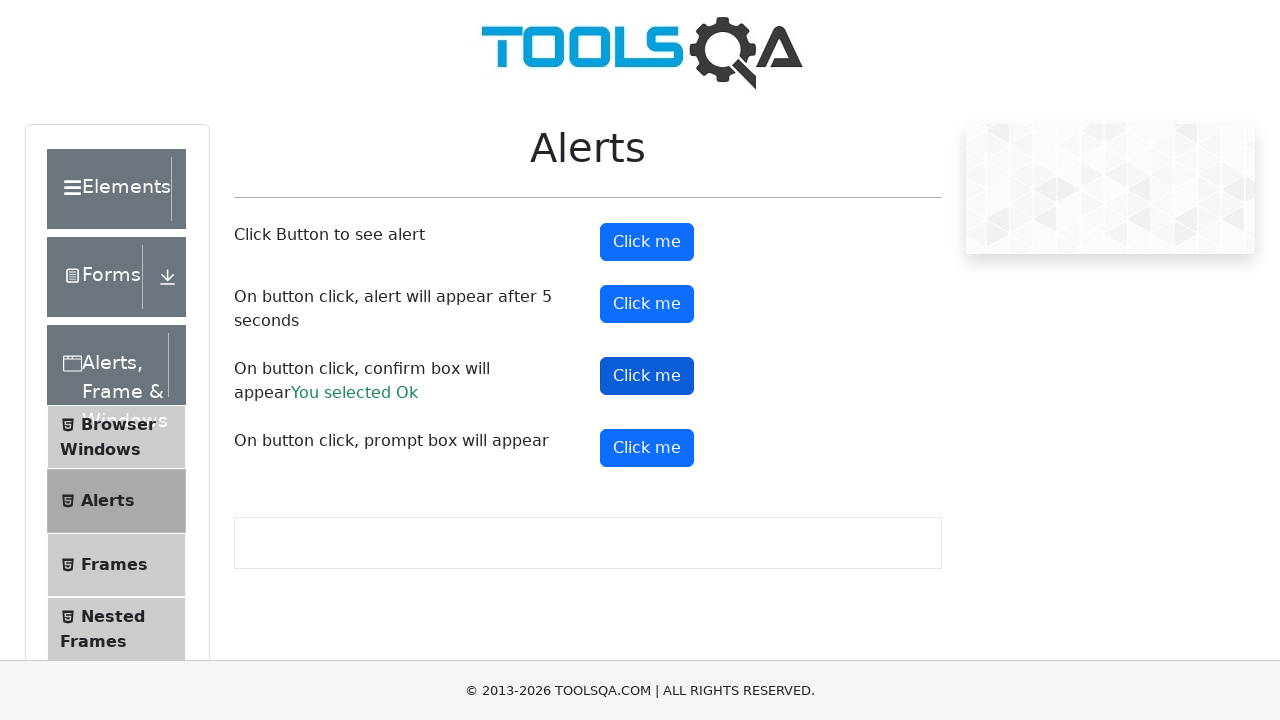